Tests dynamic loading functionality by clicking a button and waiting for hidden content to become visible

Starting URL: http://the-internet.herokuapp.com/dynamic_loading/1

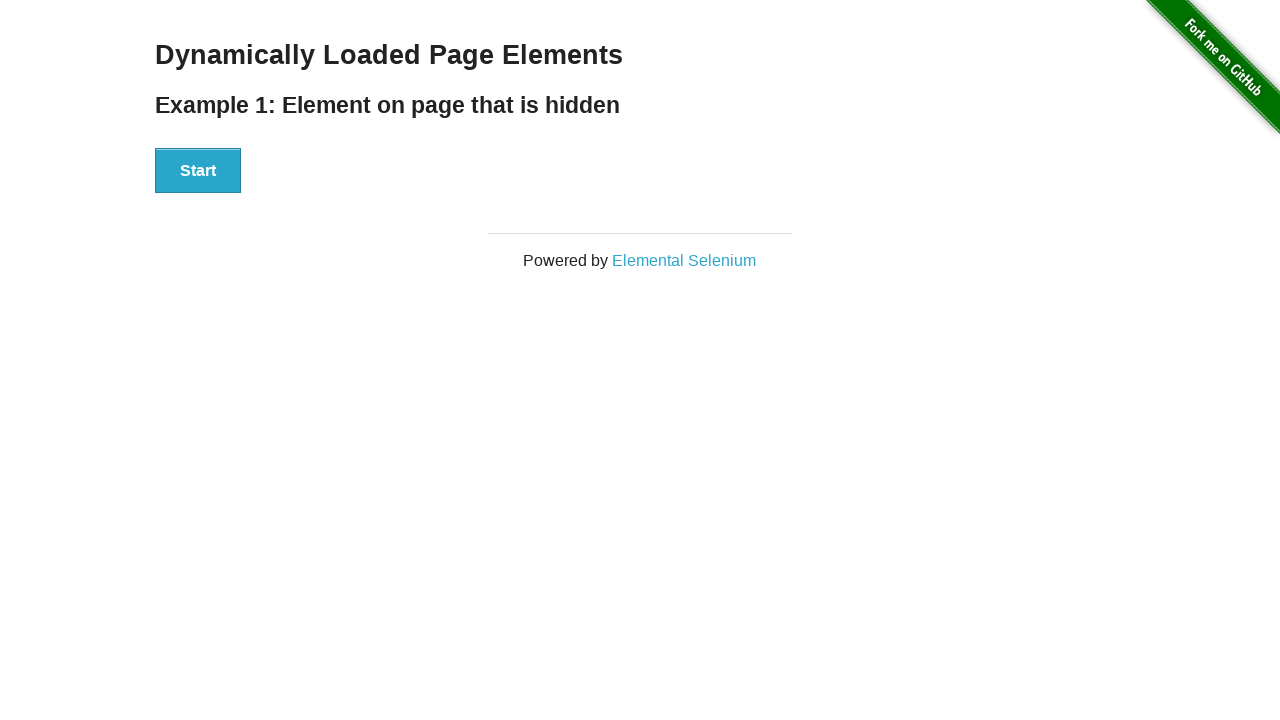

Clicked Start button to trigger dynamic loading at (198, 171) on xpath=//button
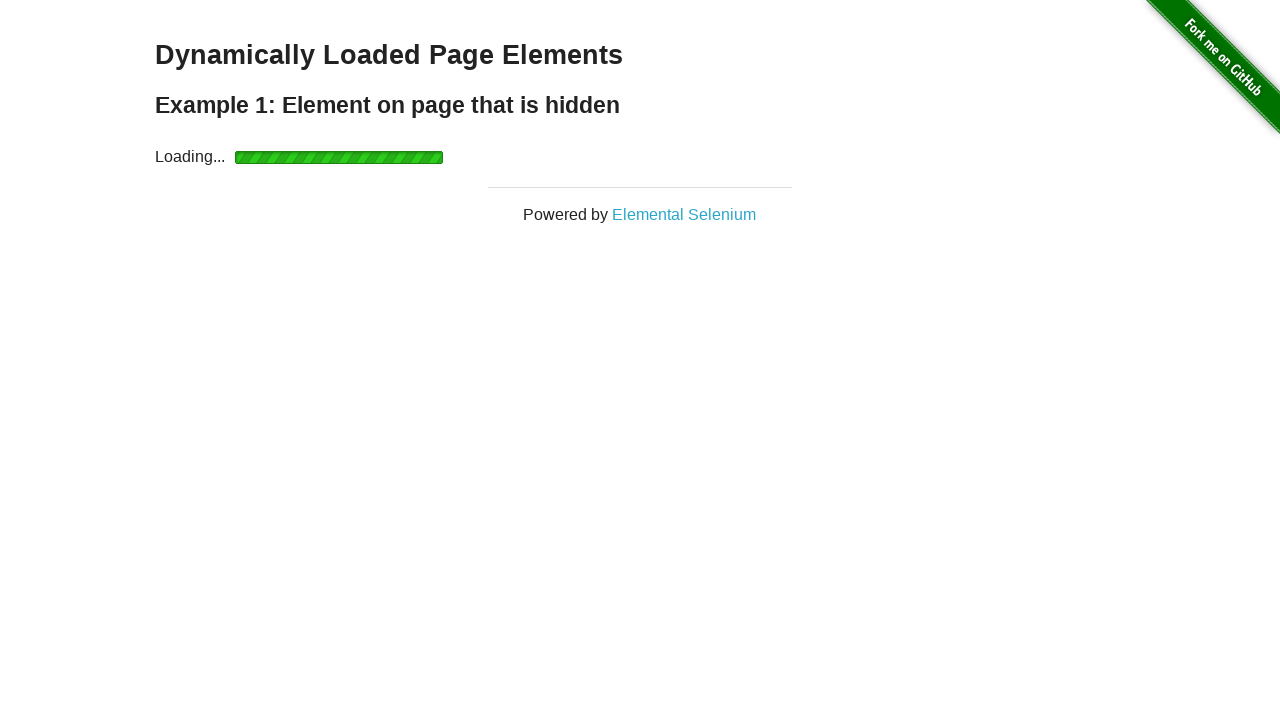

Waited for dynamically loaded text to become visible
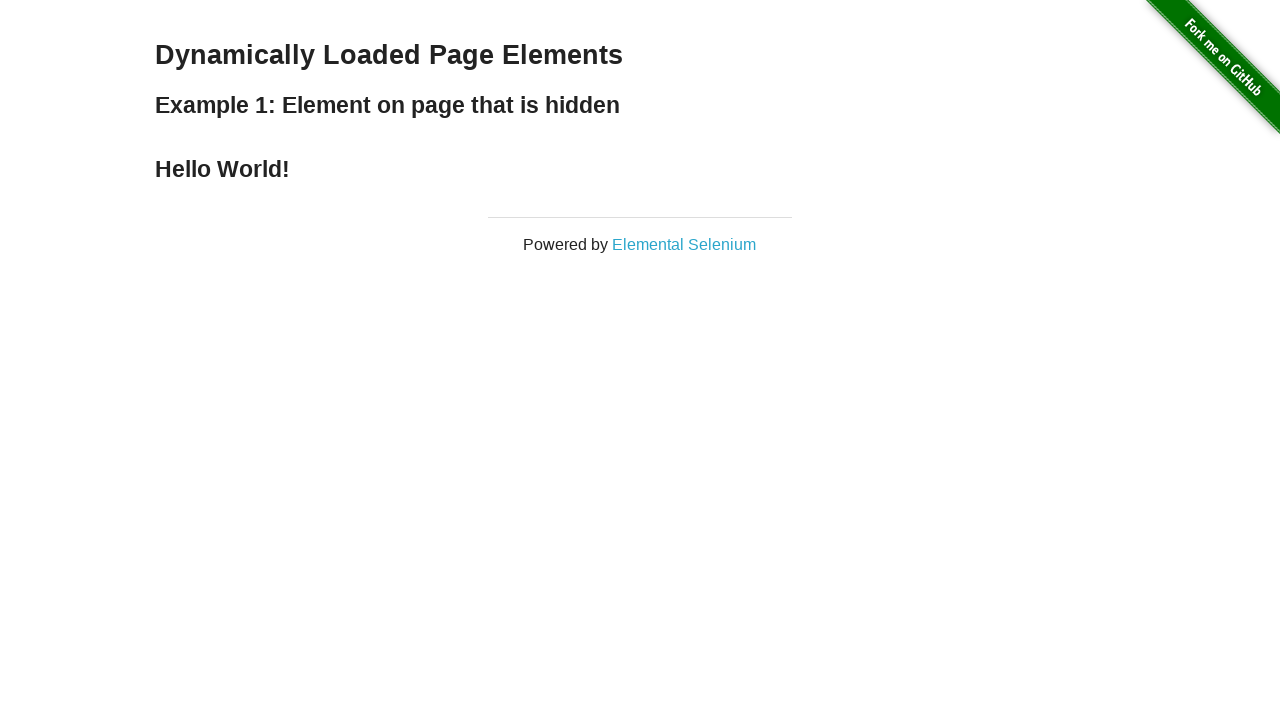

Located the dynamically loaded text element
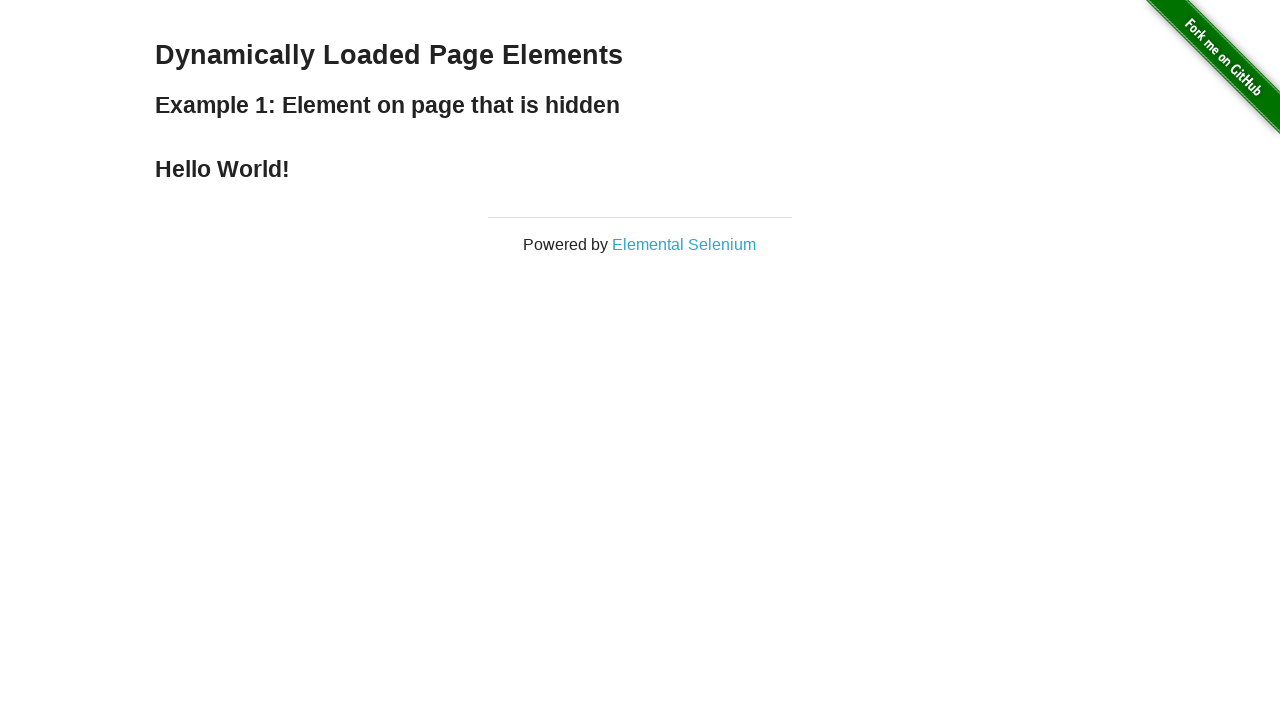

Retrieved text content: Hello World!
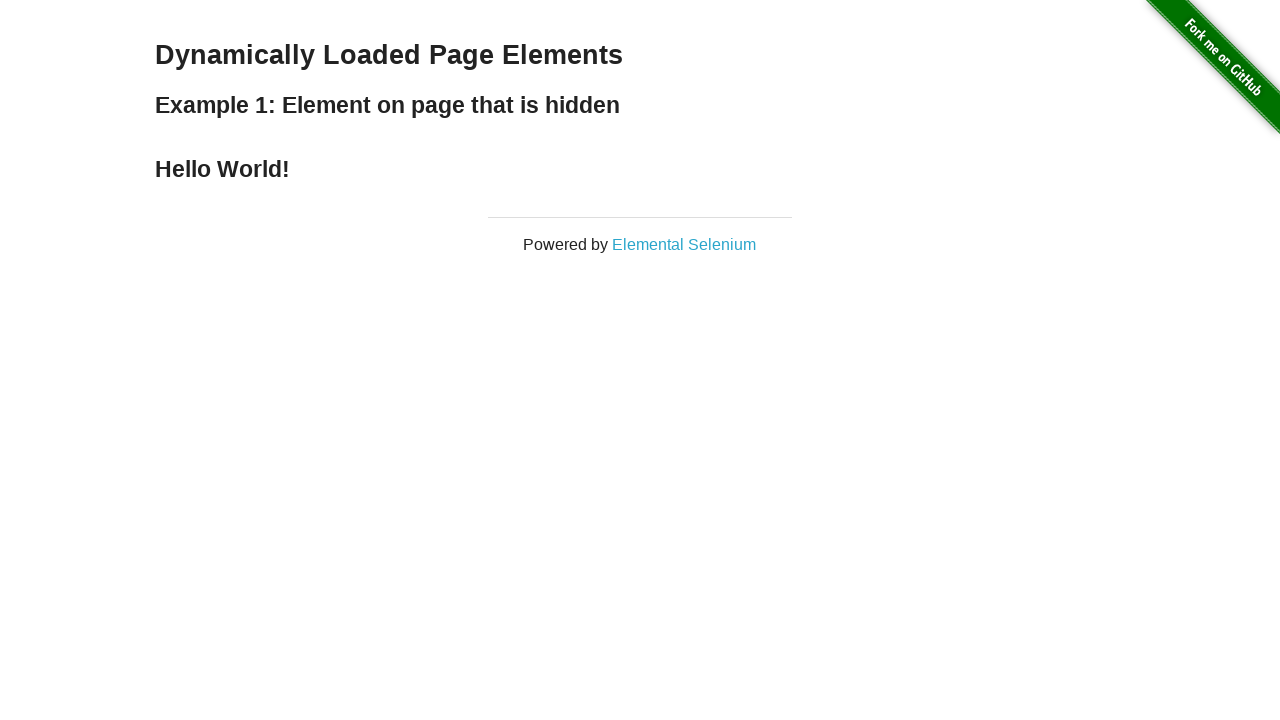

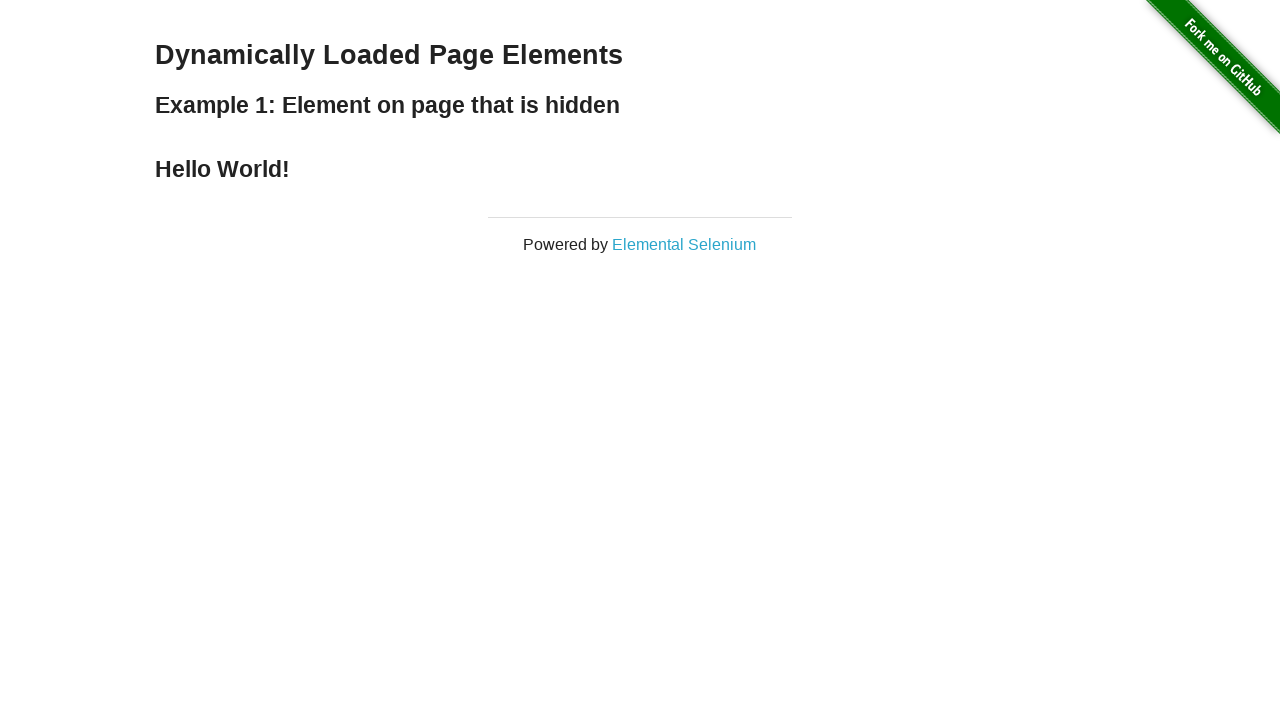